Tests table sorting using semantic class attributes by clicking the Due column header and verifying the data is sorted in ascending order.

Starting URL: http://the-internet.herokuapp.com/tables

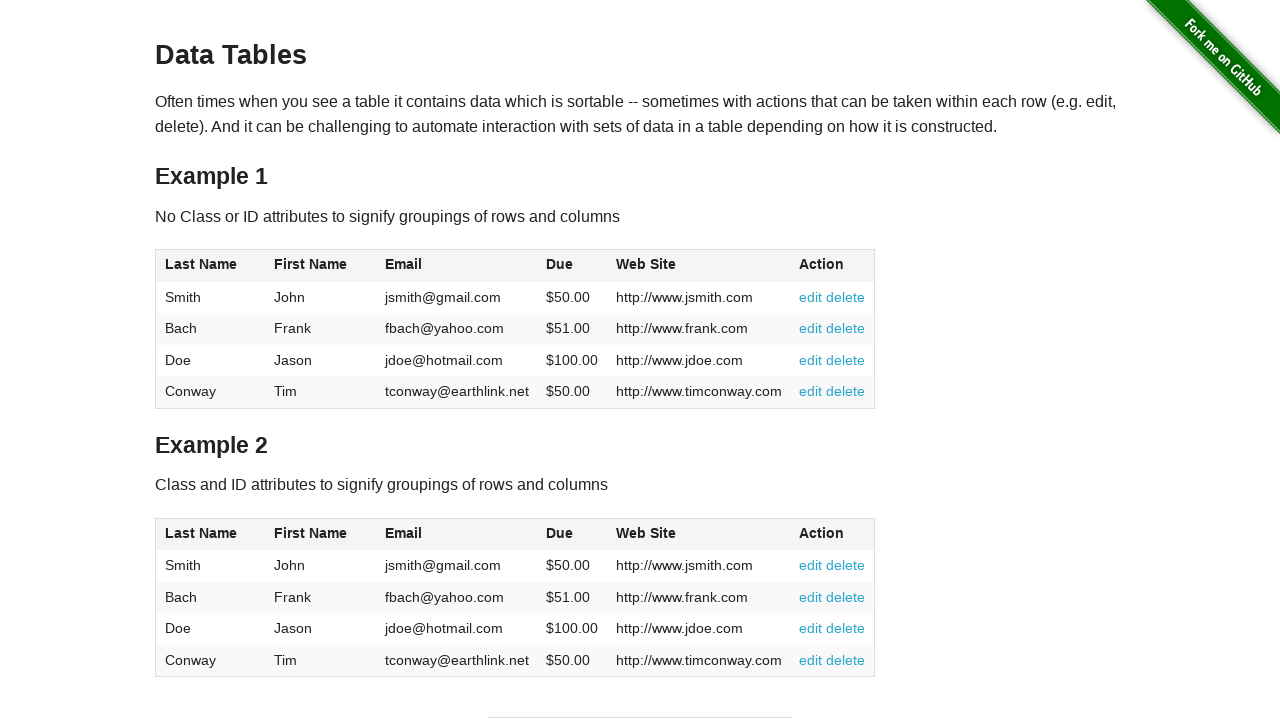

Clicked Due column header in table2 to sort at (560, 533) on #table2 thead .dues
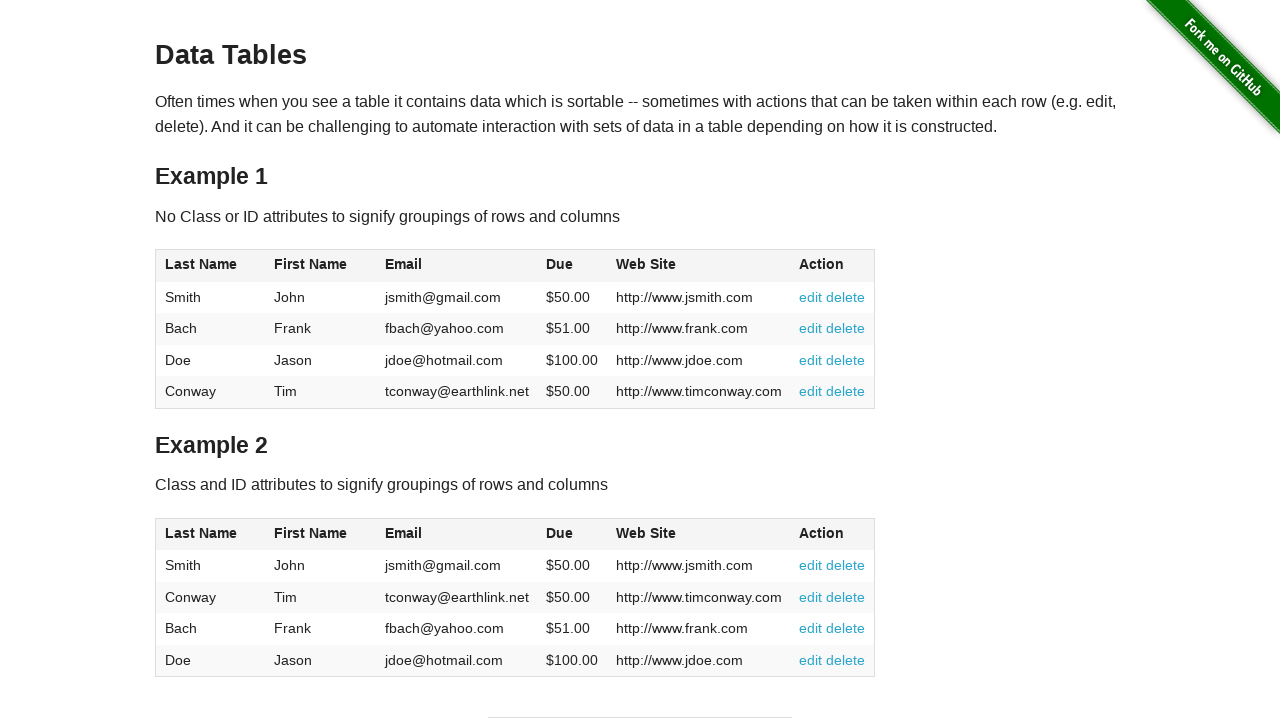

Table data loaded after sorting by Due column
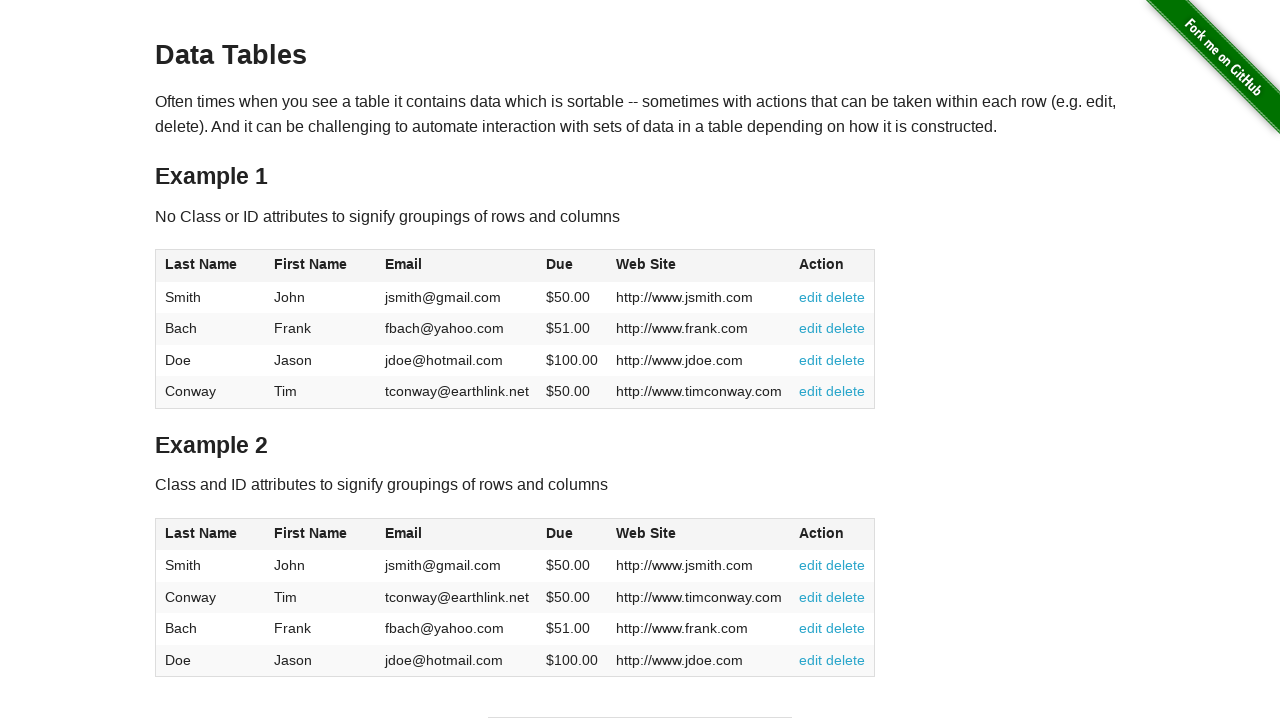

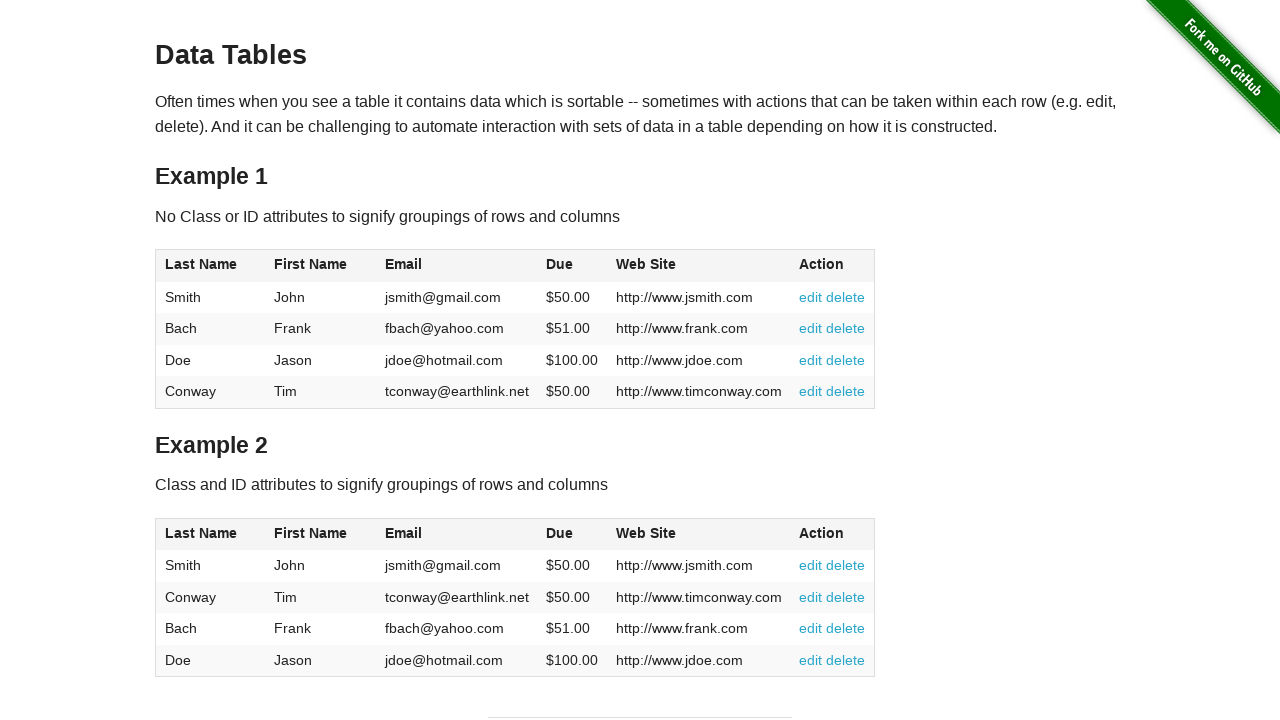